Tests drag and drop functionality by dragging a ball element onto a gate element and verifying the gate's style changes

Starting URL: https://javascript.info/article/mouse-drag-and-drop/ball4/

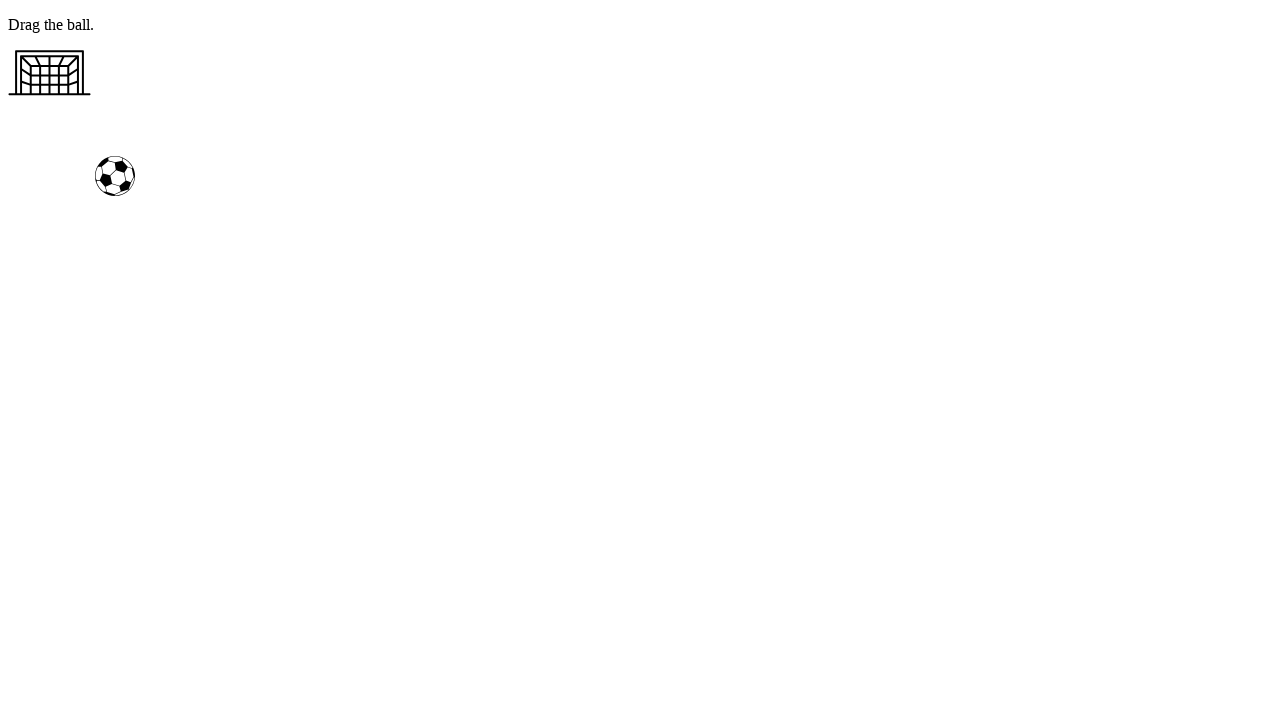

Navigated to drag and drop test page
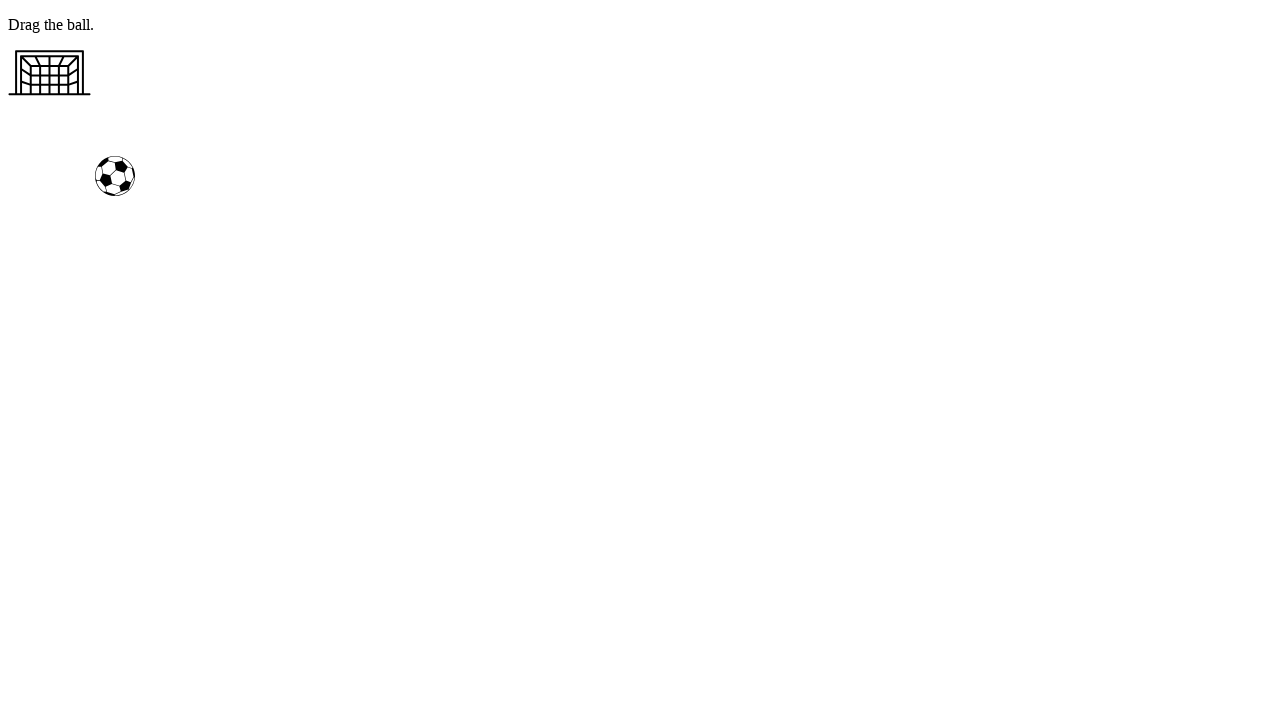

Located ball element
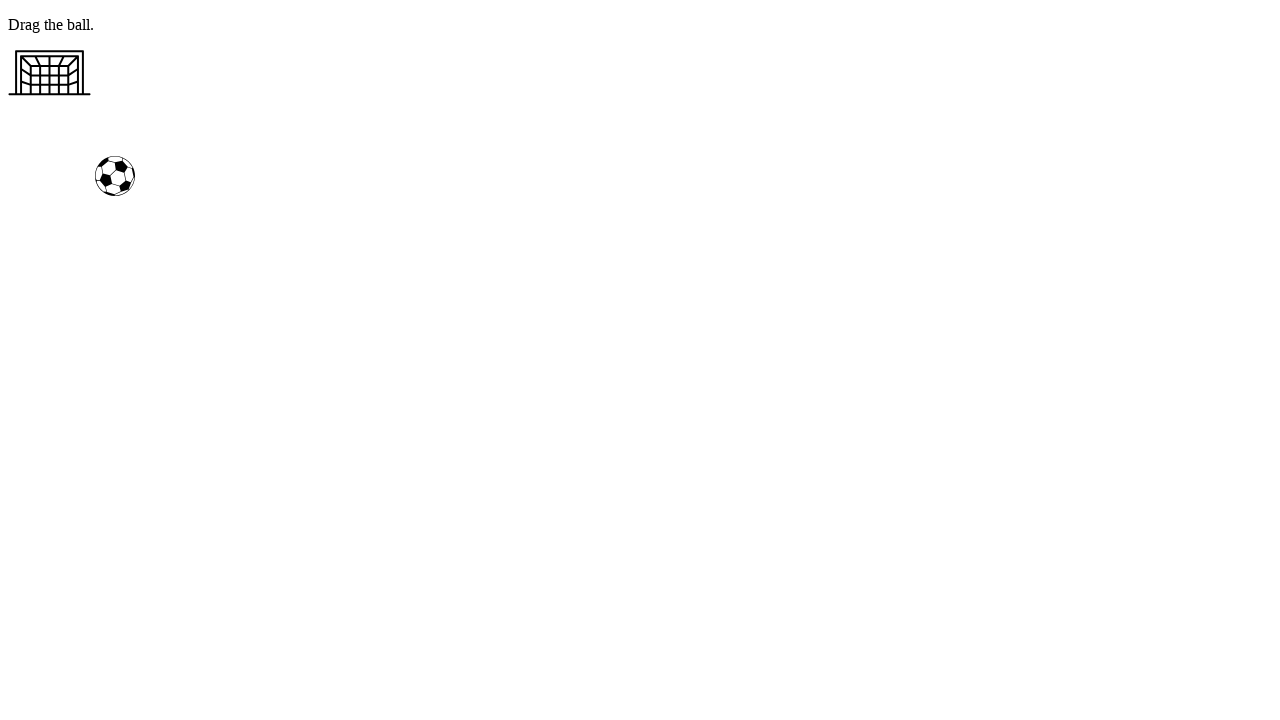

Located gate element
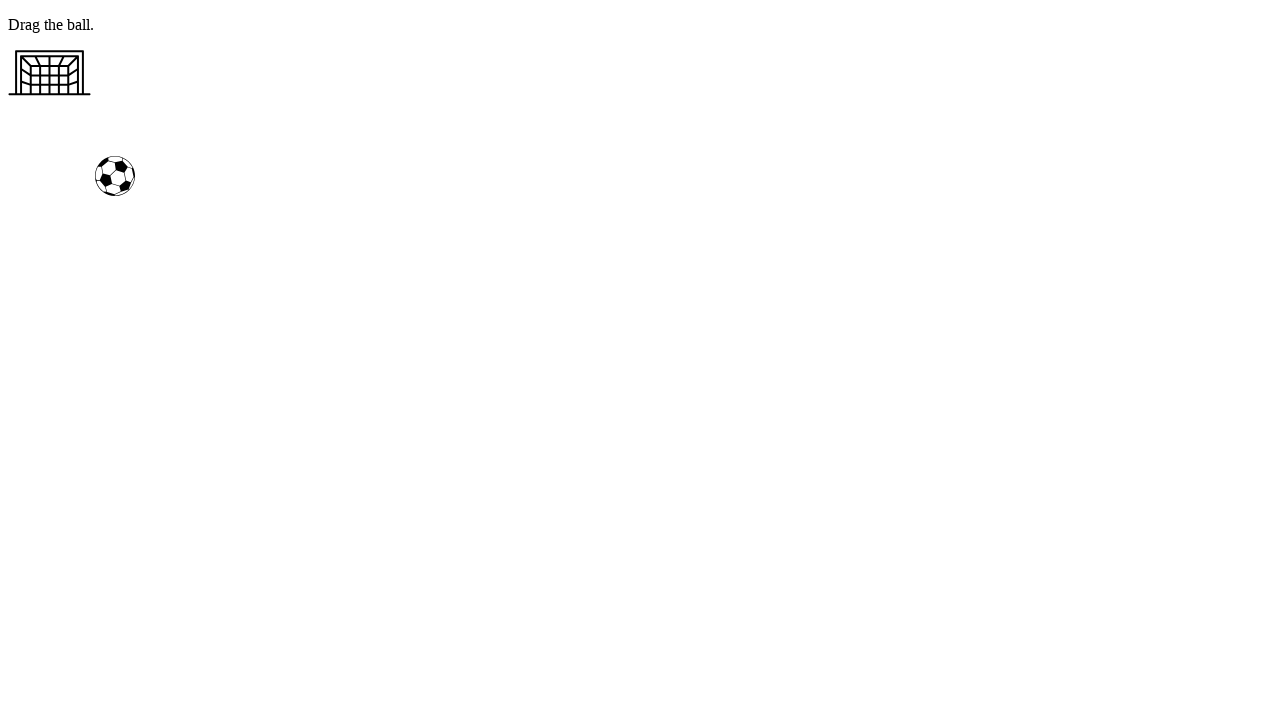

Dragged ball element onto gate element at (50, 73)
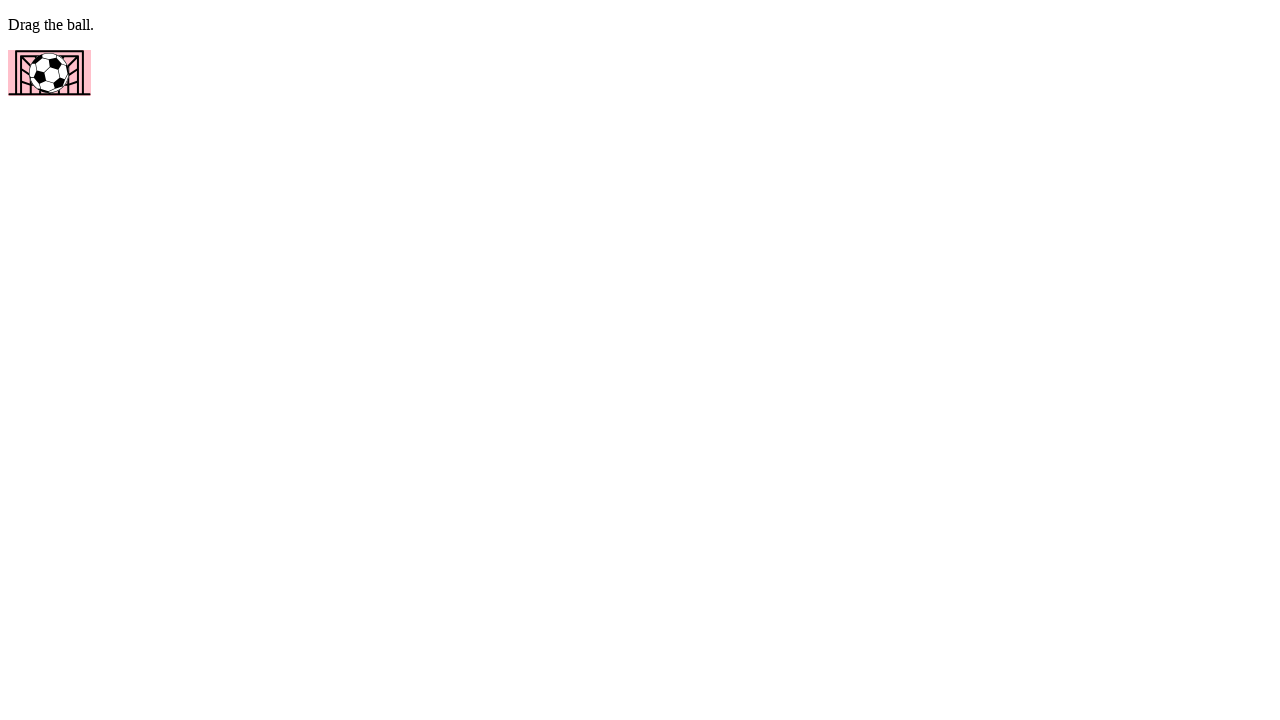

Verified gate element background changed to pink
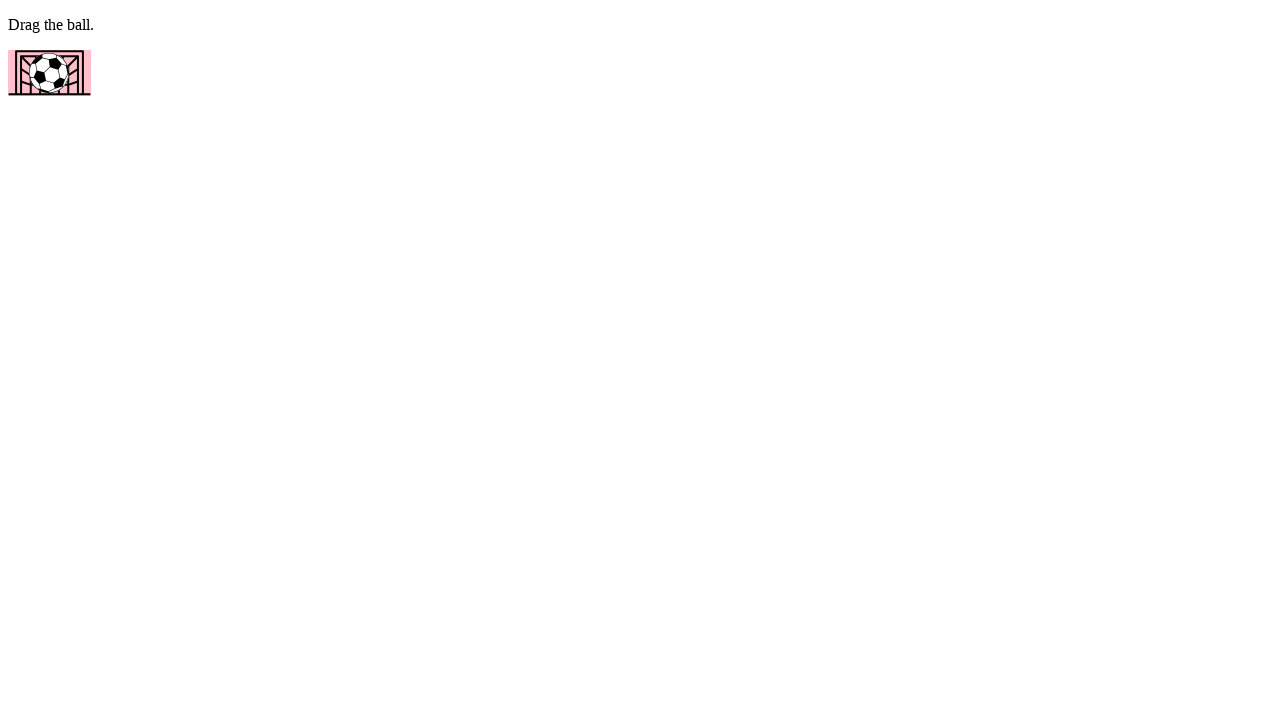

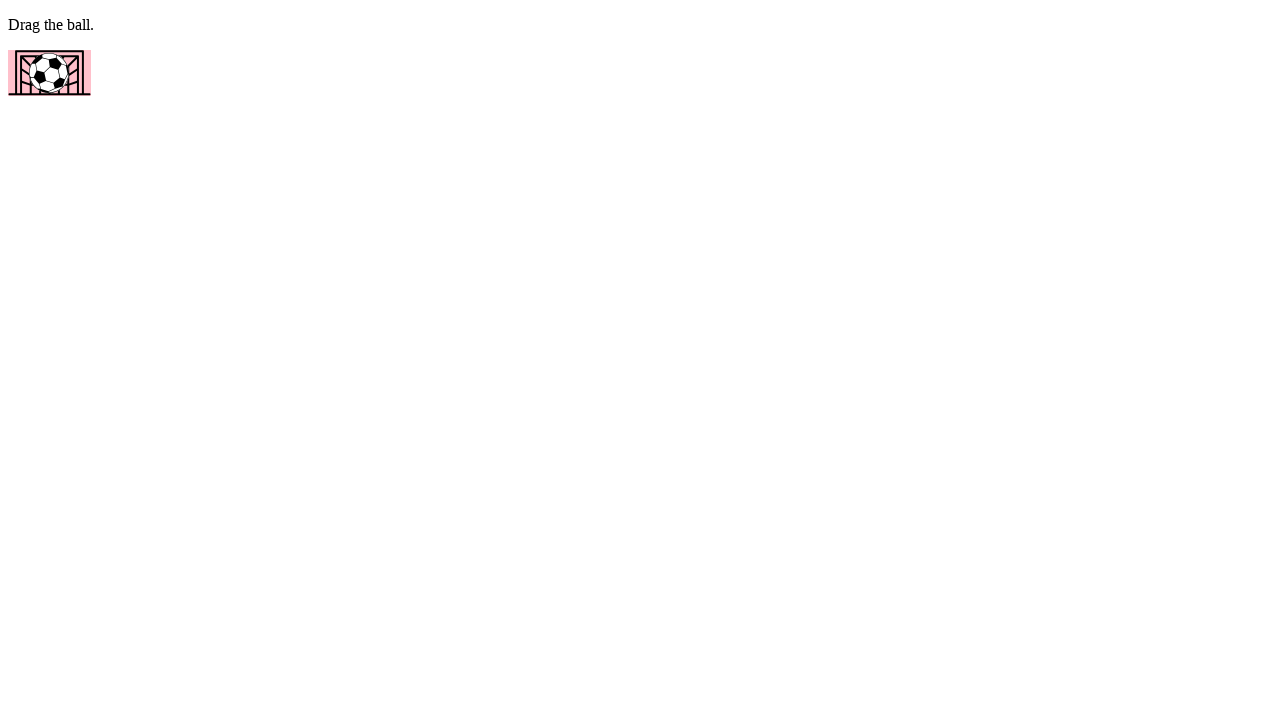